Tests browser navigation functionality by navigating to a page and then using back, forward, and refresh browser controls

Starting URL: https://contacts-app.tobbymarshall815.vercel.app/home

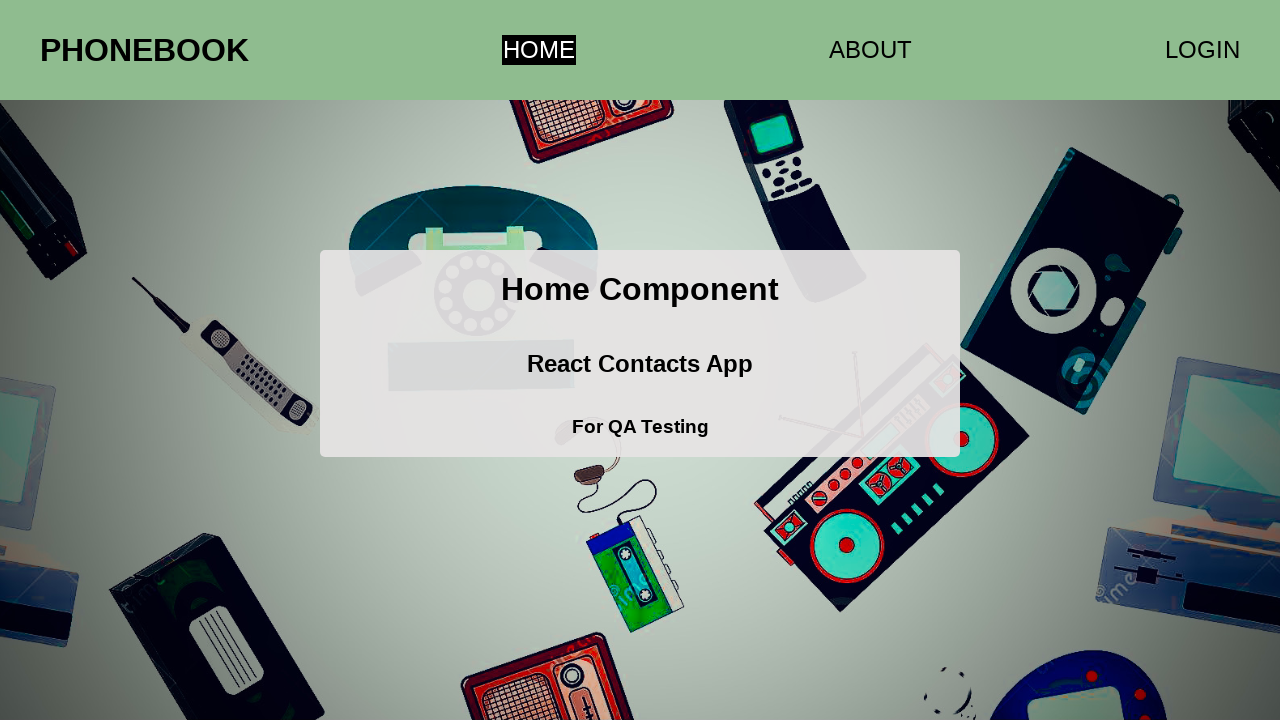

Navigated to contacts app home page
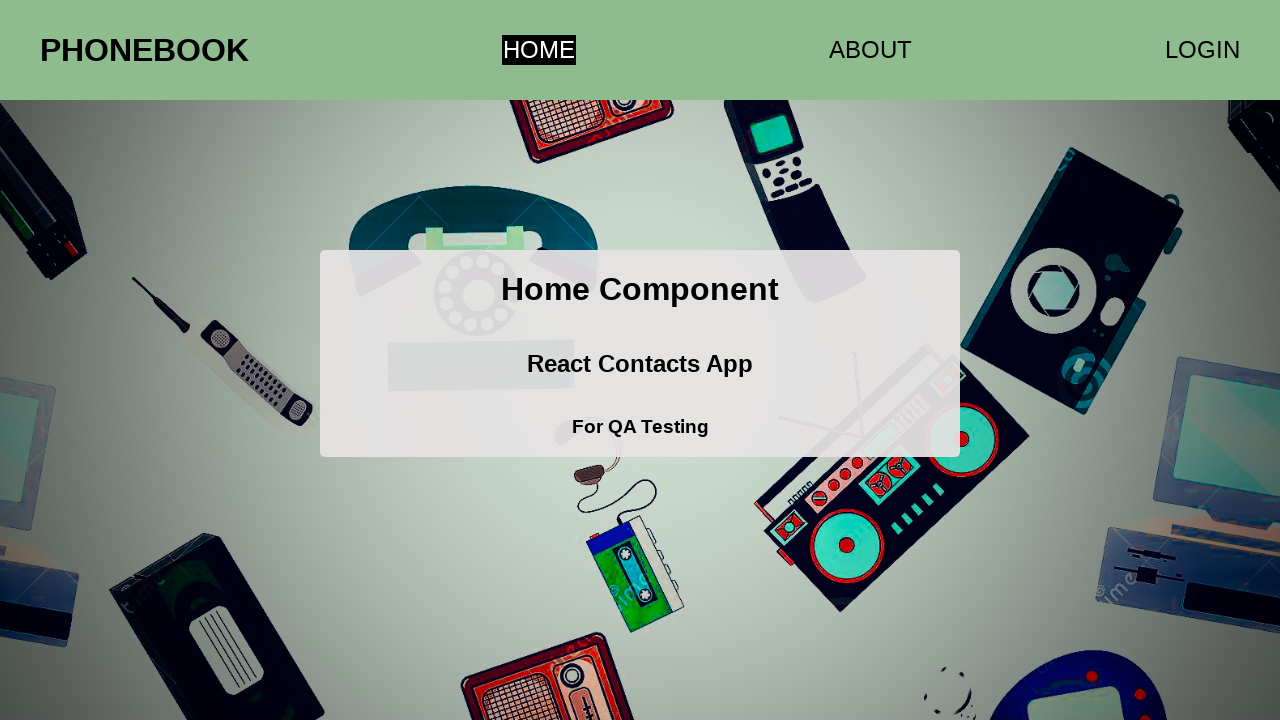

Navigated back in browser history
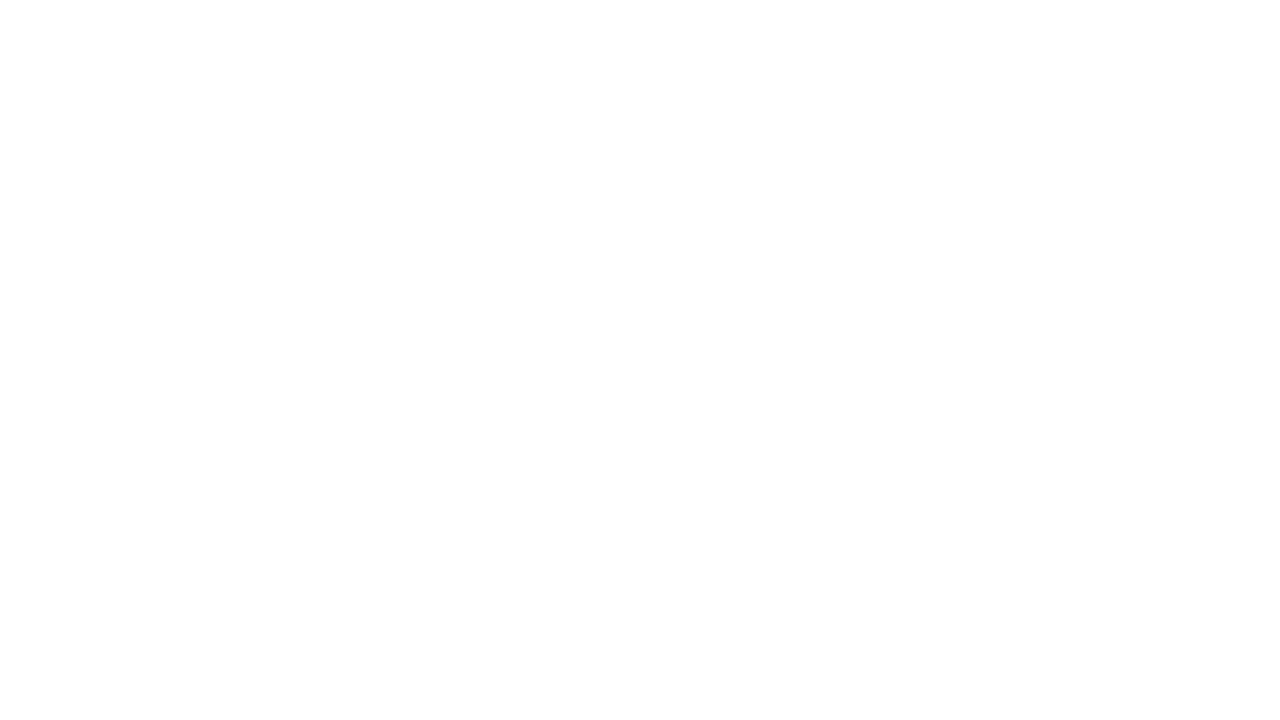

Navigated forward in browser history
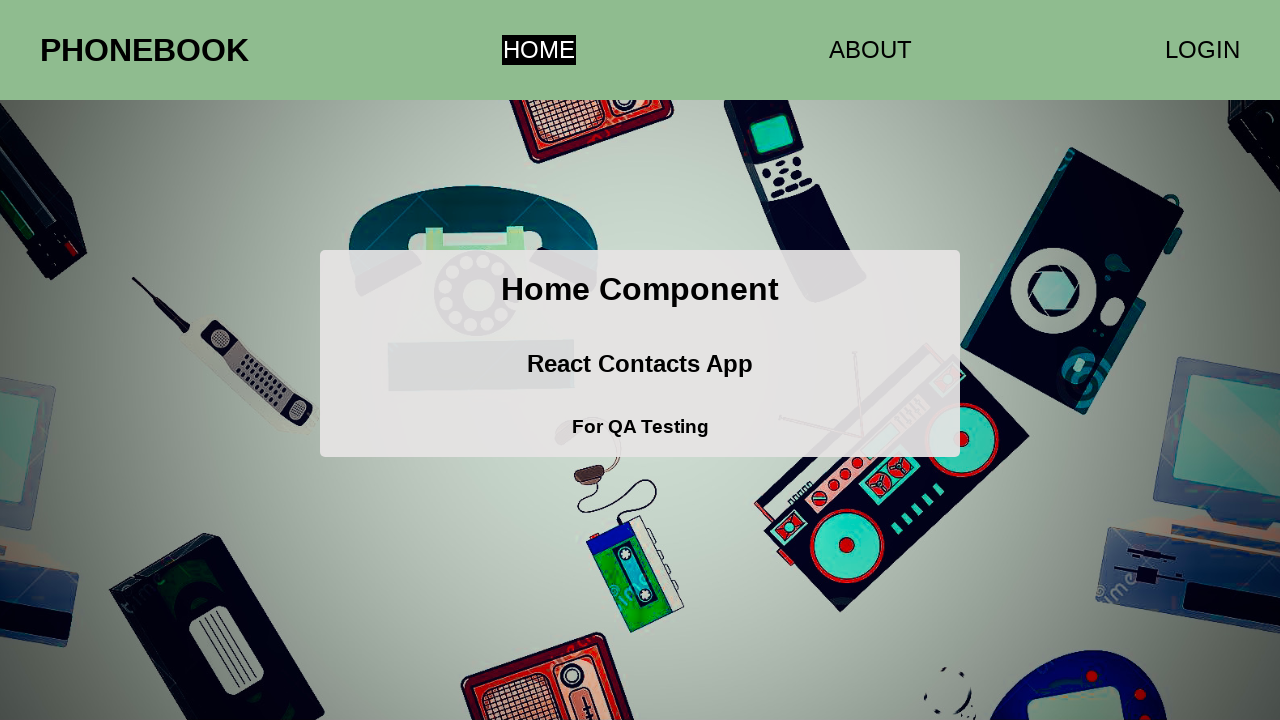

Refreshed the current page
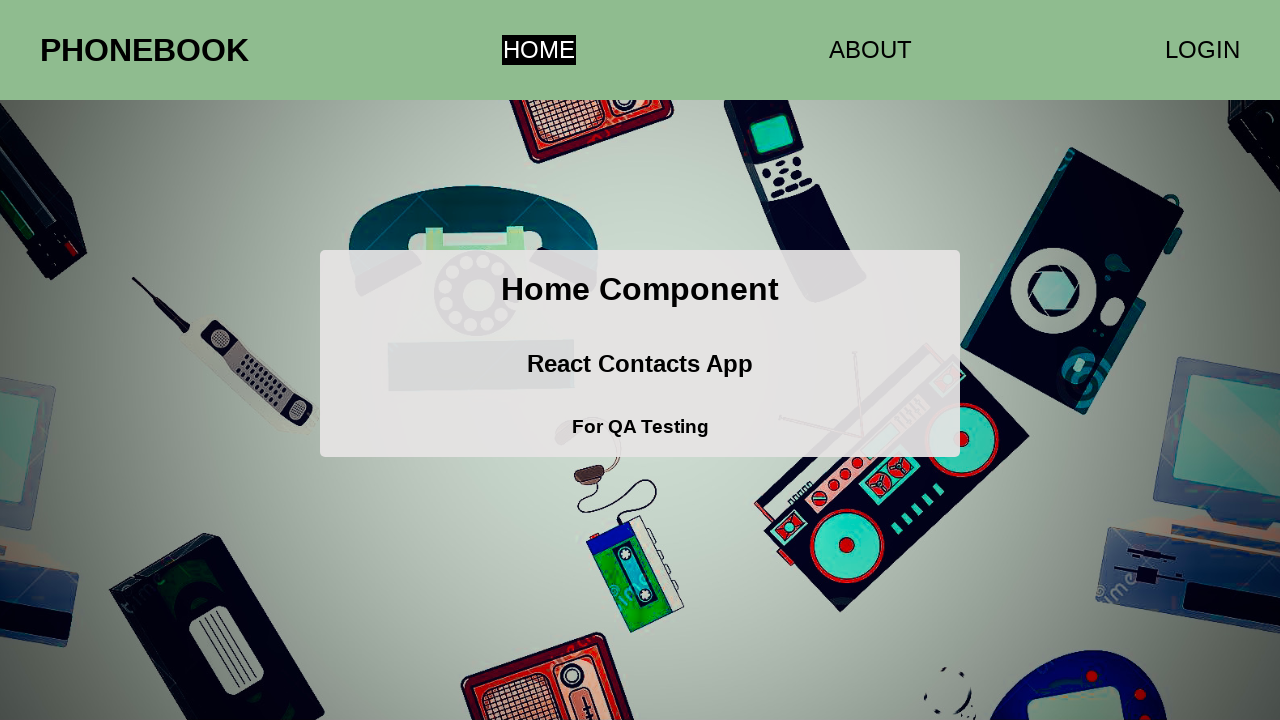

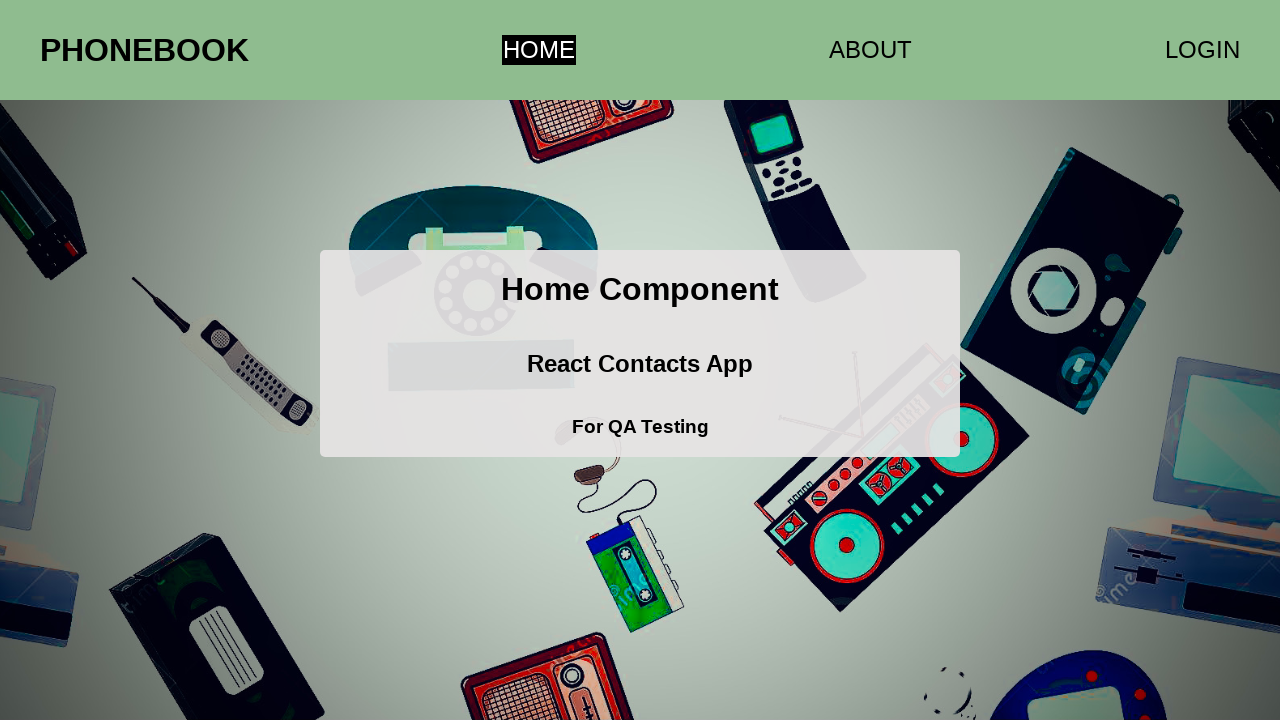